Tests single-select dropdown by selecting options using different methods and verifying the final selection

Starting URL: http://antoniotrindade.com.br/treinoautomacao/elementsweb.html

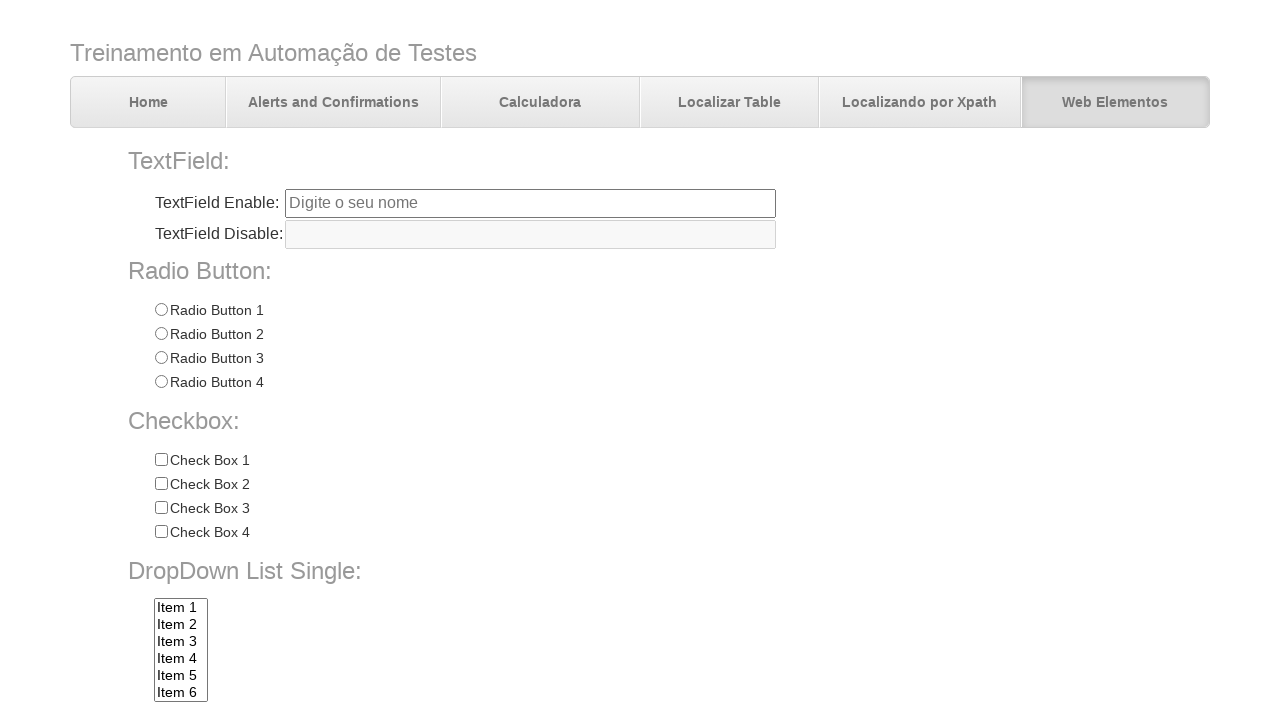

Selected 'item5' from dropdown by value on select[name='dropdownlist']
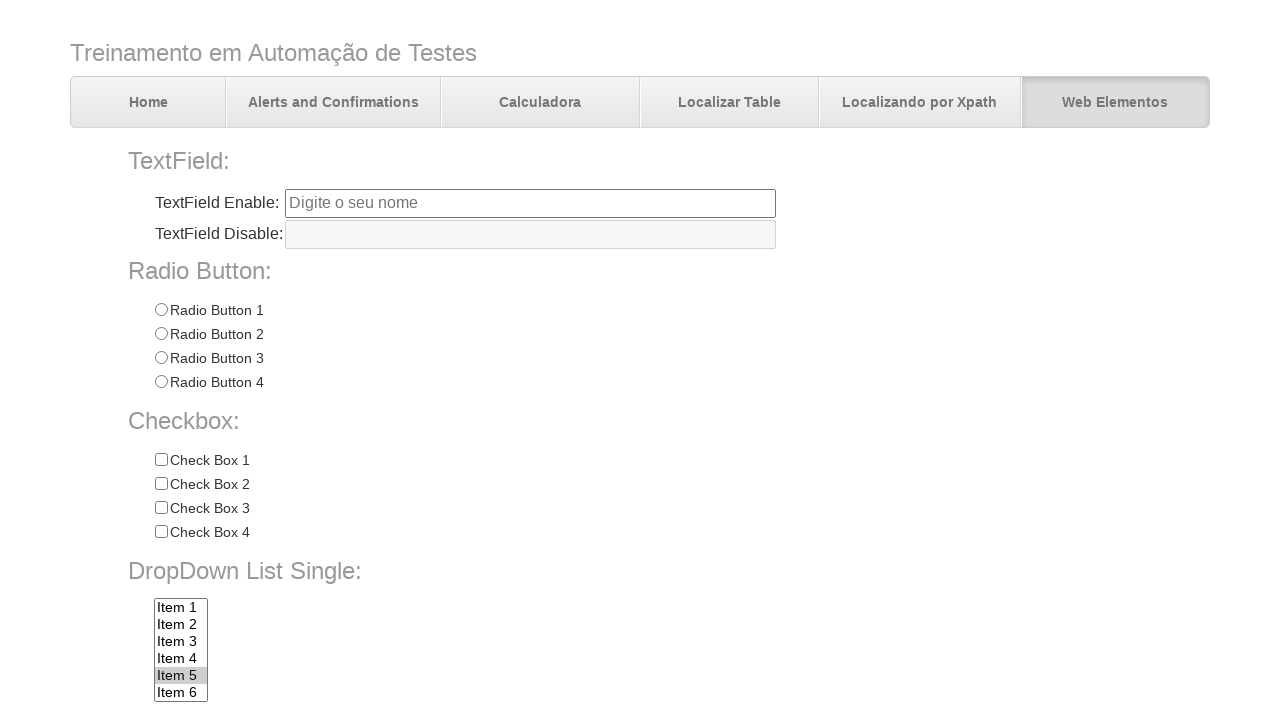

Selected 'item4' from dropdown by value on select[name='dropdownlist']
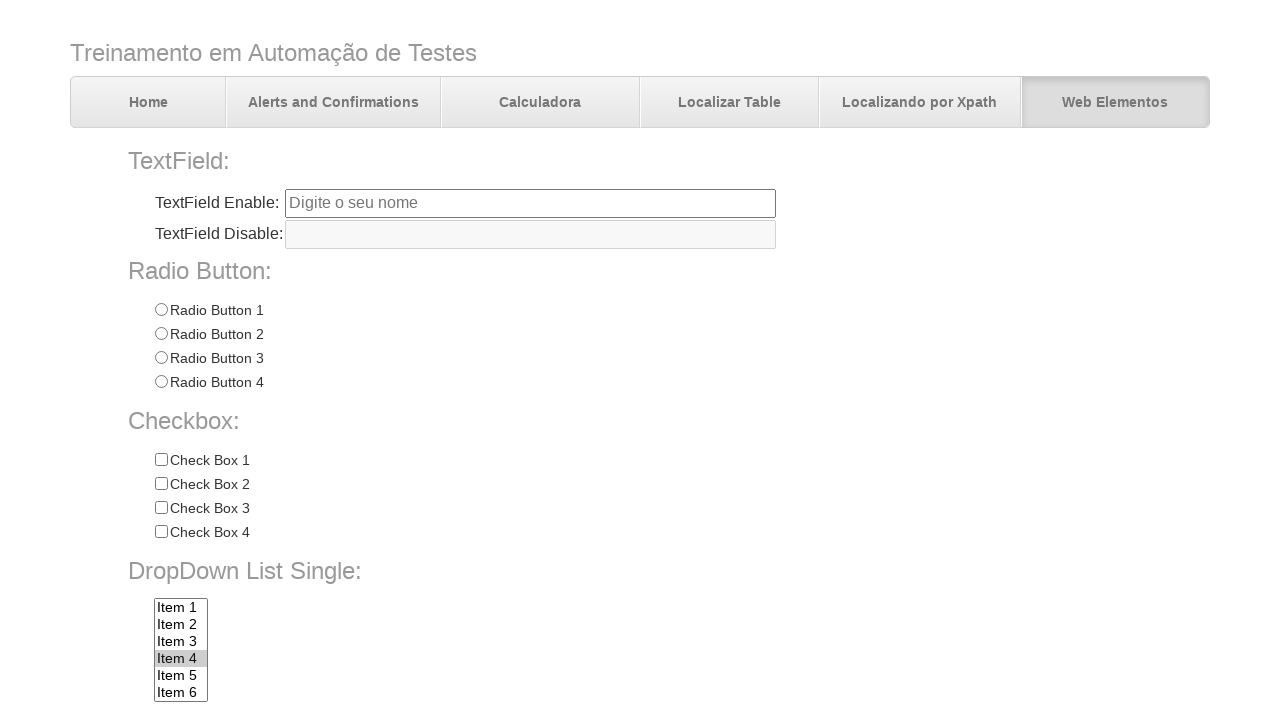

Selected 'Item 10' from dropdown by visible text on select[name='dropdownlist']
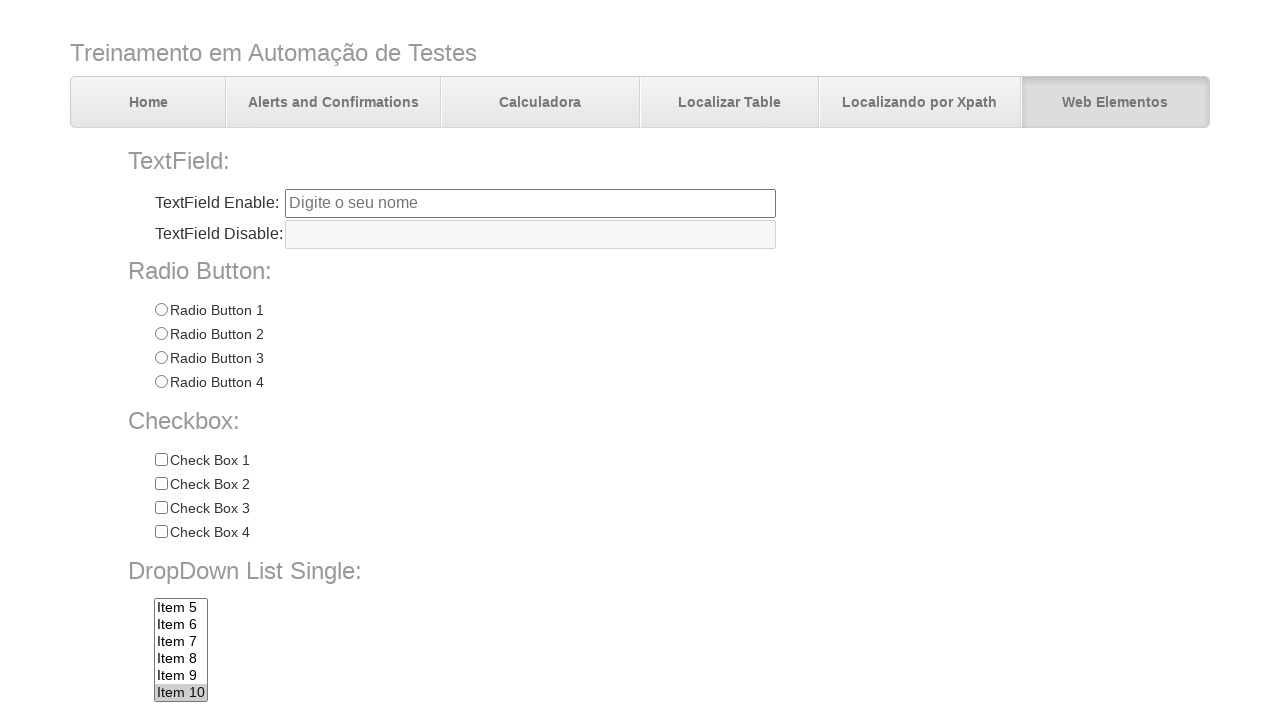

Selected 'Item 7' from dropdown by visible text on select[name='dropdownlist']
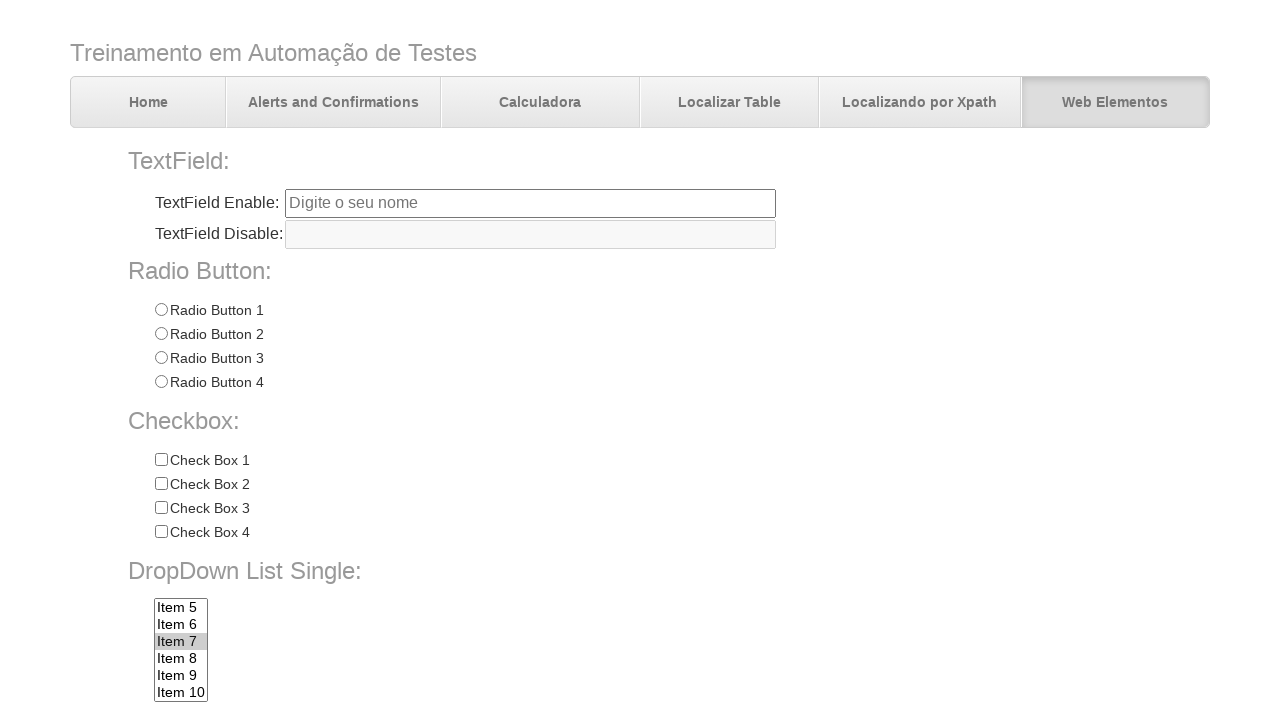

Retrieved selected value from dropdown
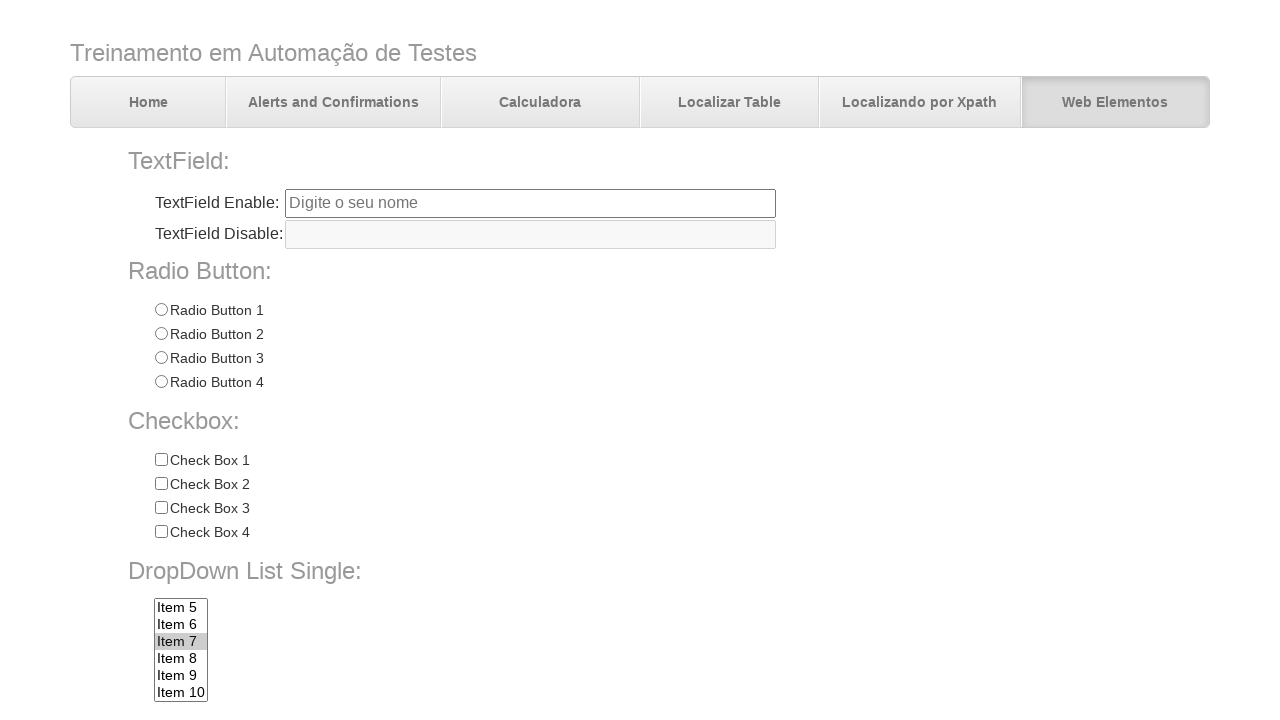

Verified that 'item7' is the selected value
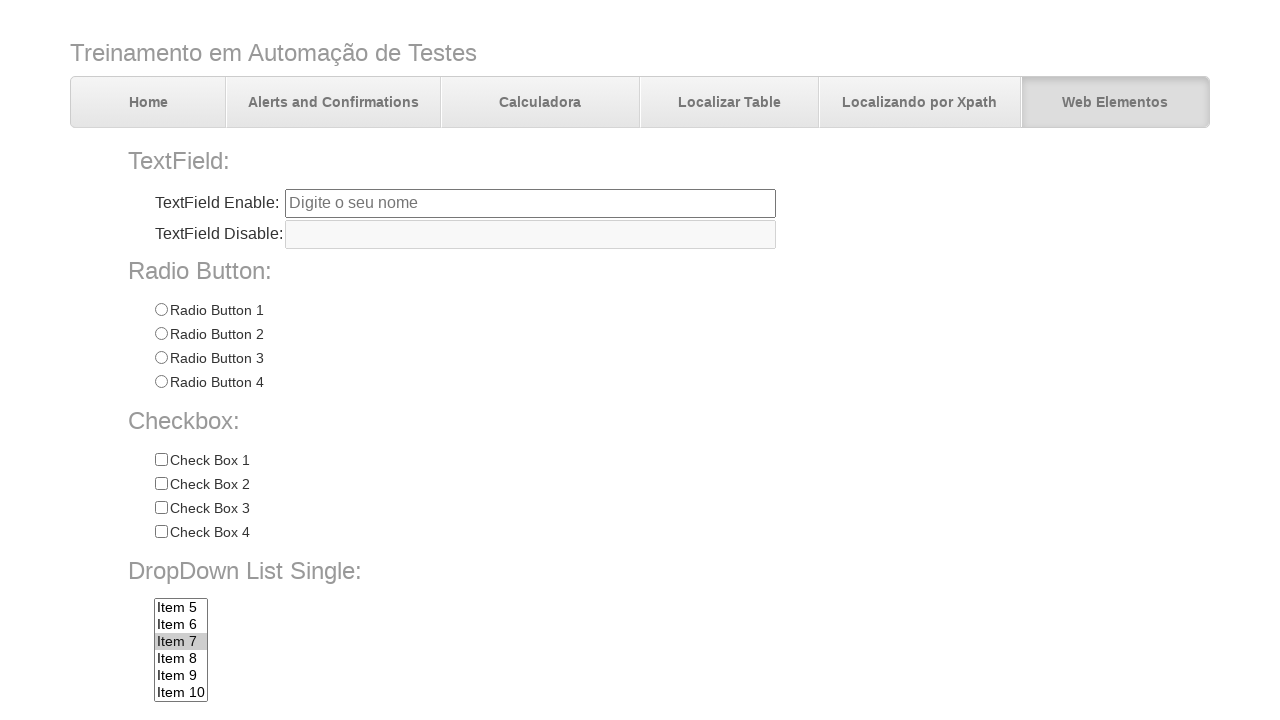

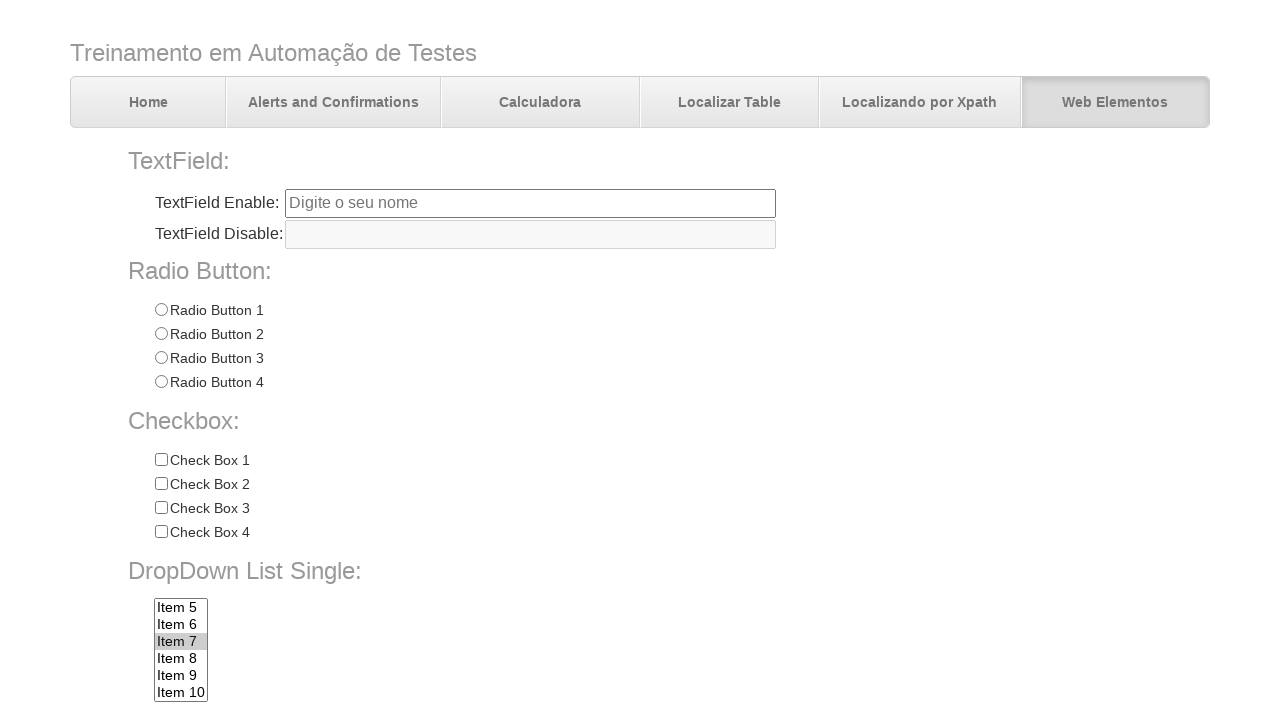